Tests that entering empty text removes the todo item

Starting URL: https://demo.playwright.dev/todomvc

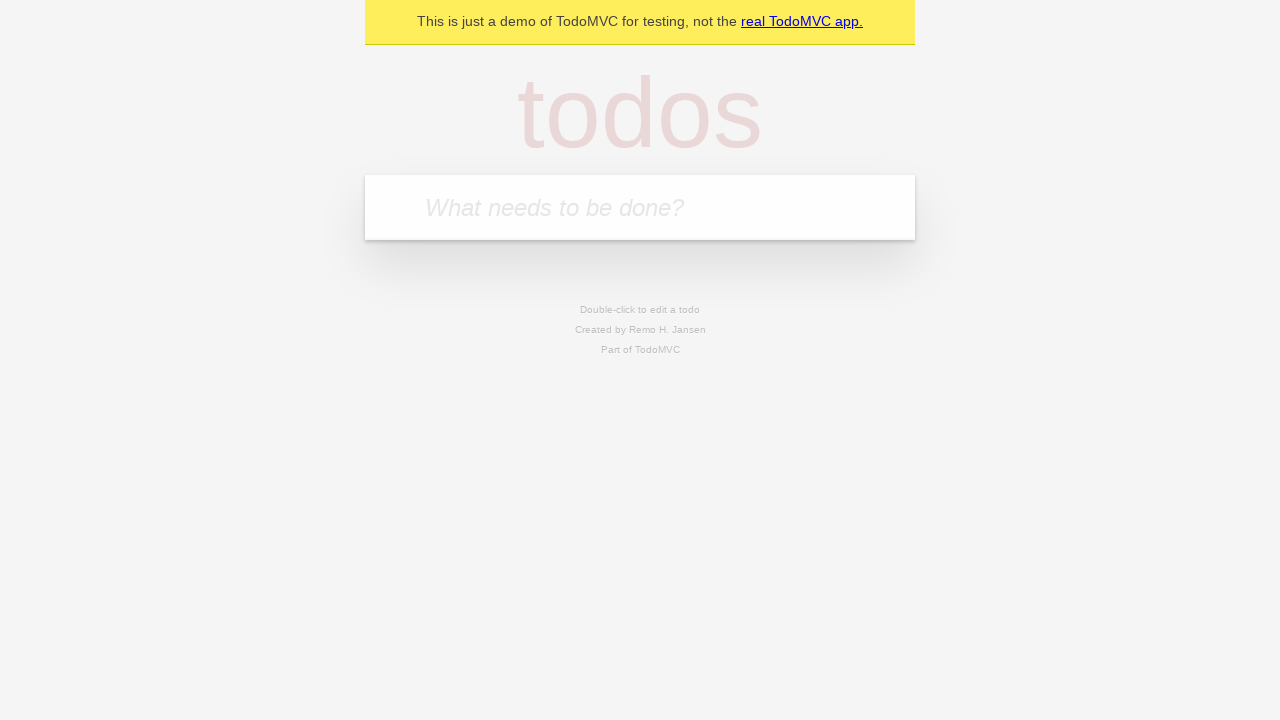

Located the 'What needs to be done?' input field
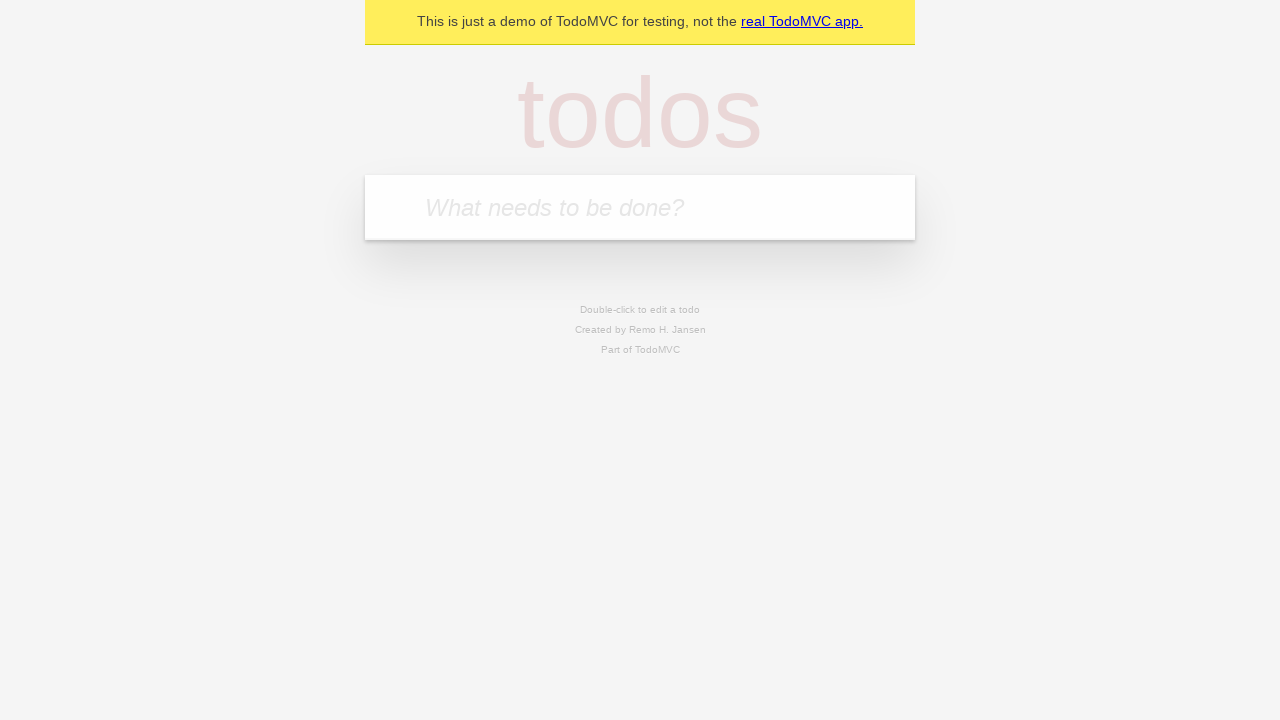

Filled todo input with 'buy some cheese' on internal:attr=[placeholder="What needs to be done?"i]
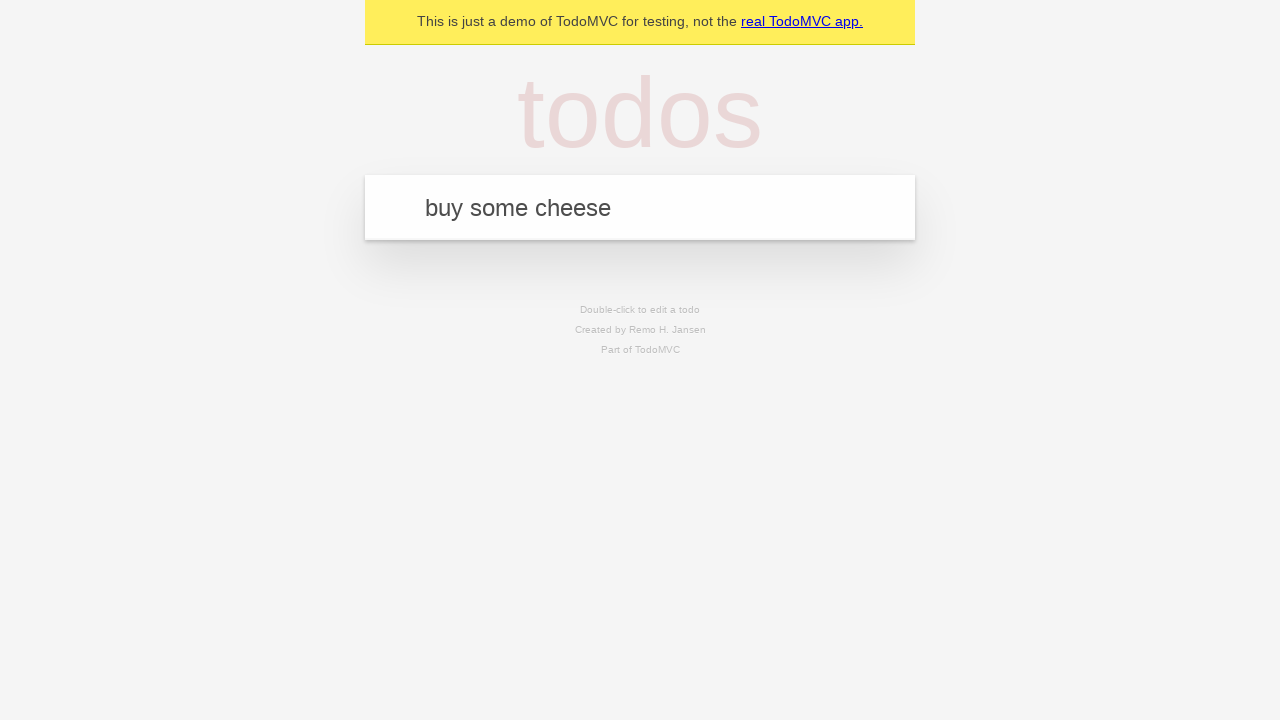

Pressed Enter to add todo item 'buy some cheese' on internal:attr=[placeholder="What needs to be done?"i]
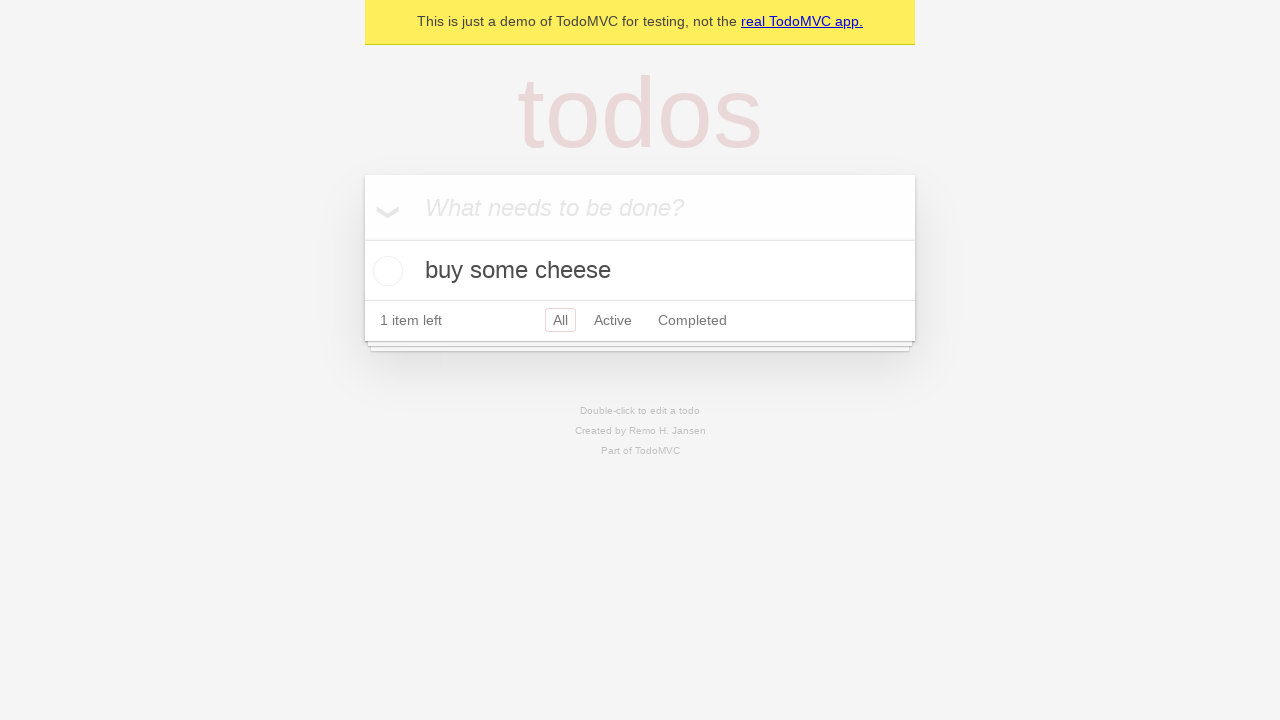

Filled todo input with 'feed the cat' on internal:attr=[placeholder="What needs to be done?"i]
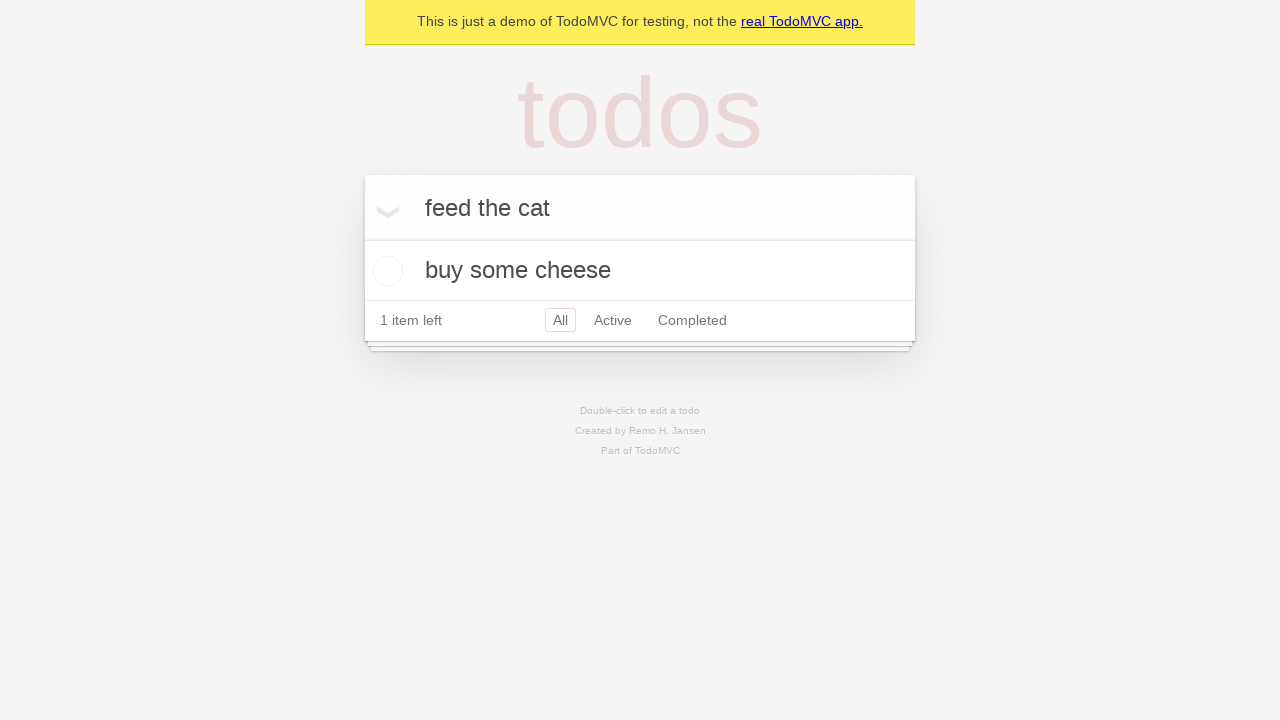

Pressed Enter to add todo item 'feed the cat' on internal:attr=[placeholder="What needs to be done?"i]
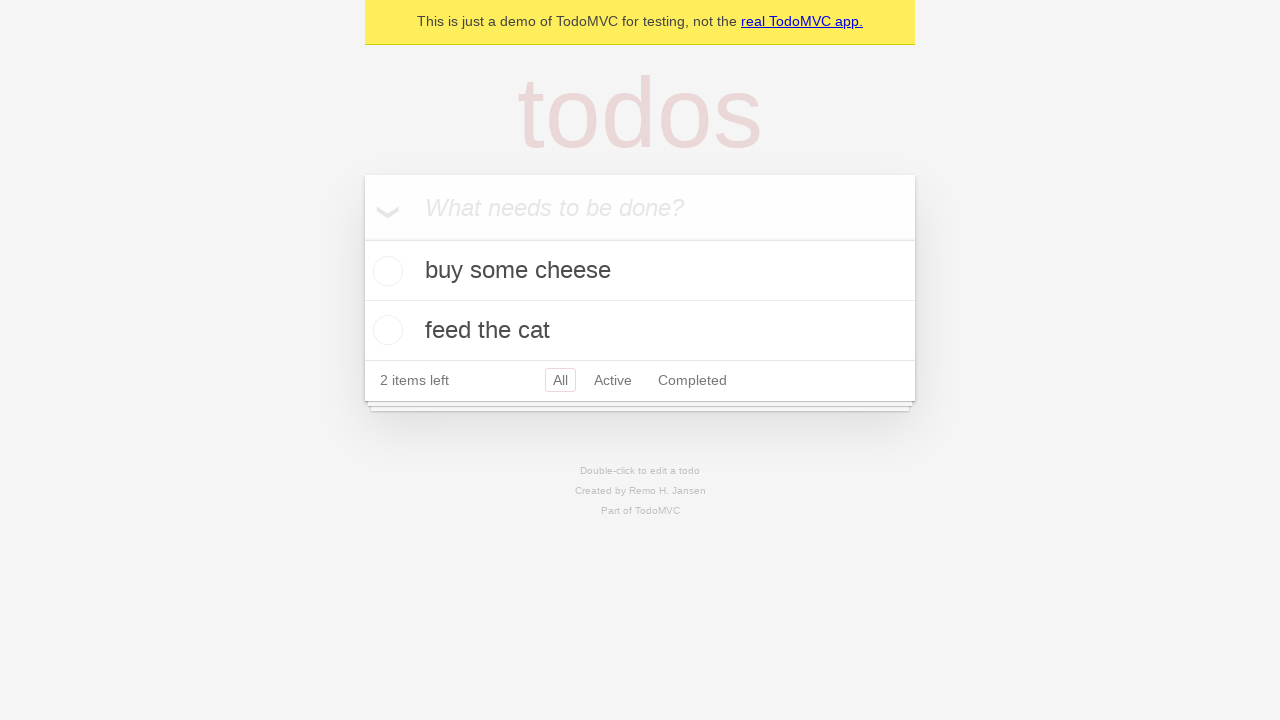

Filled todo input with 'book a doctors appointment' on internal:attr=[placeholder="What needs to be done?"i]
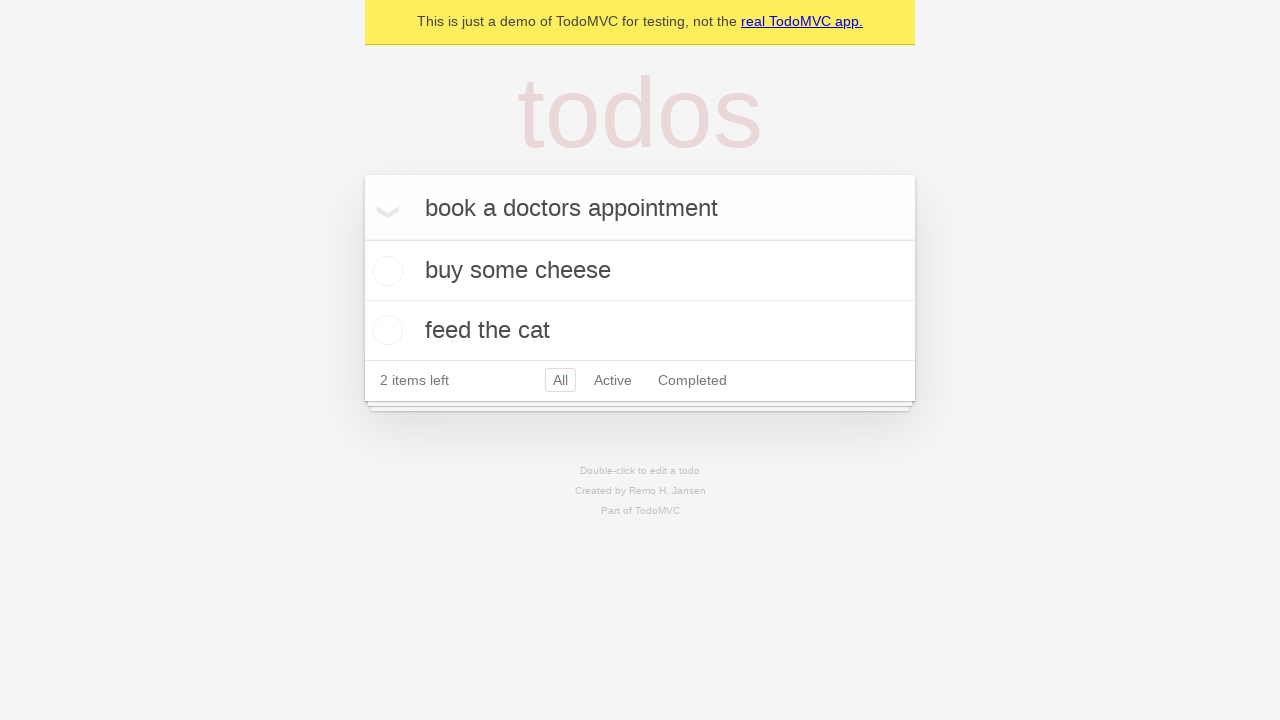

Pressed Enter to add todo item 'book a doctors appointment' on internal:attr=[placeholder="What needs to be done?"i]
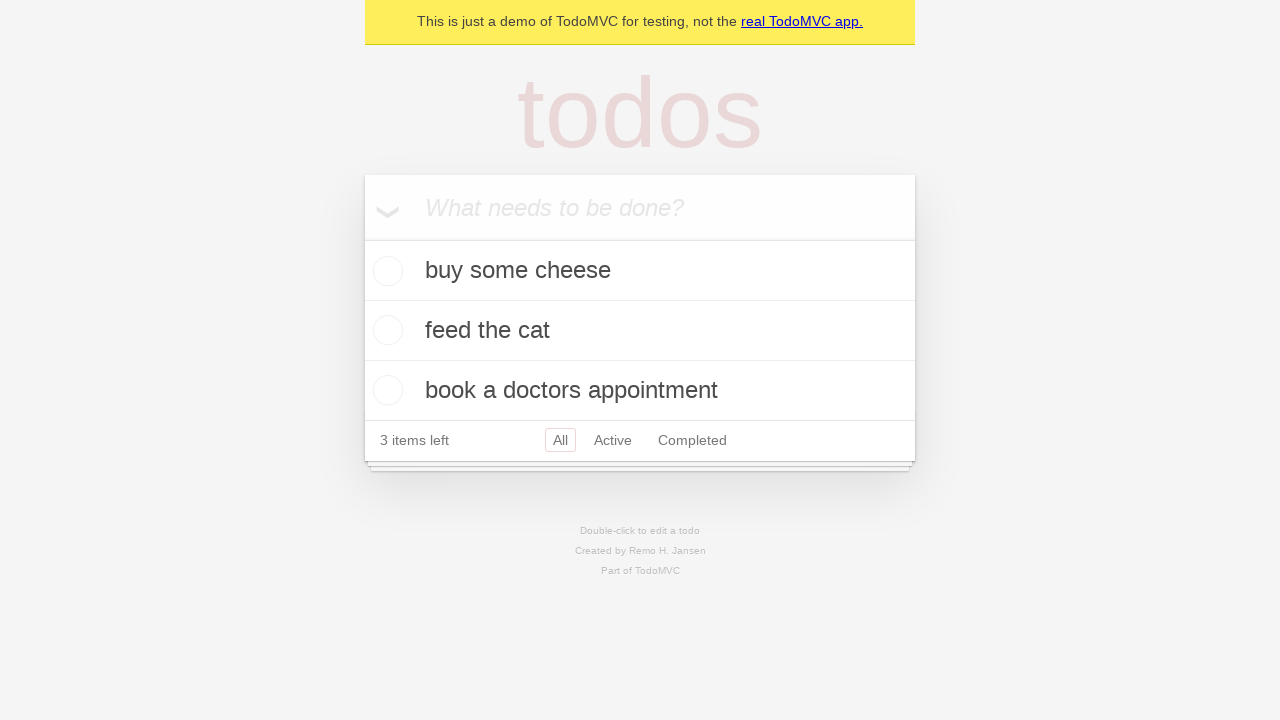

Waited for all 3 todo items to load
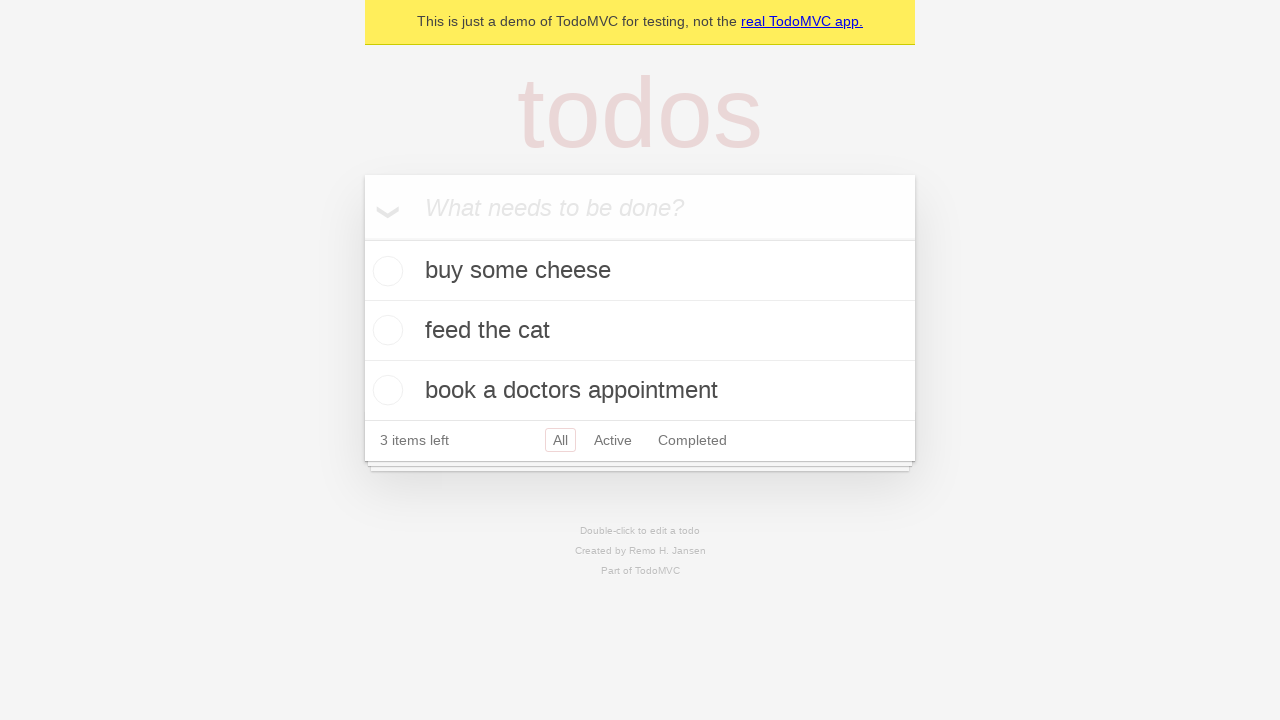

Located all todo items
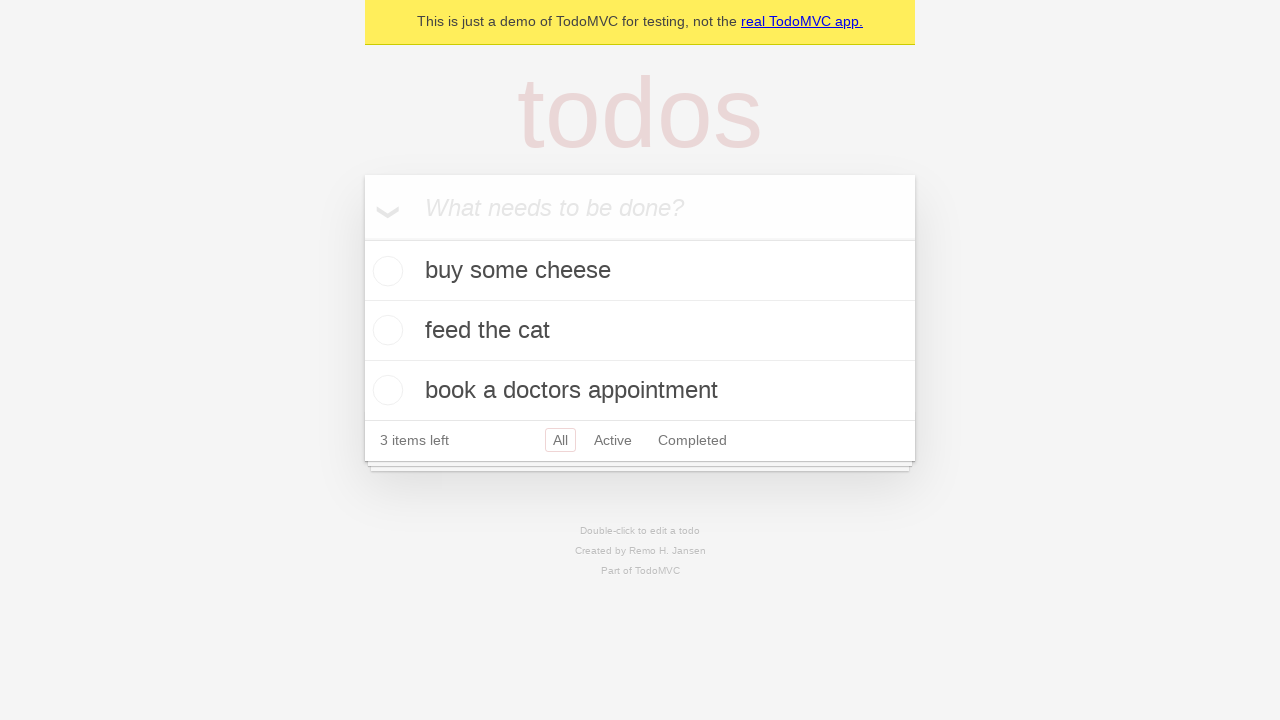

Double-clicked the second todo item to edit it at (640, 331) on internal:testid=[data-testid="todo-item"s] >> nth=1
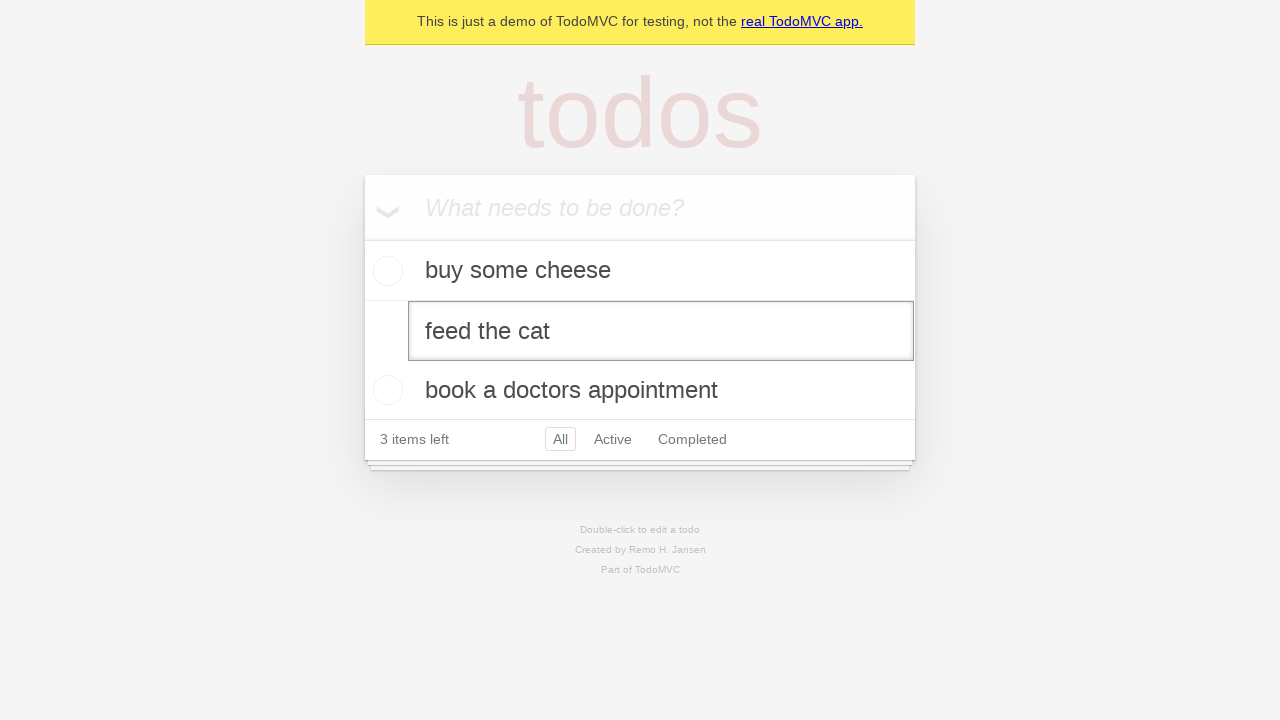

Located the edit textbox for the second todo item
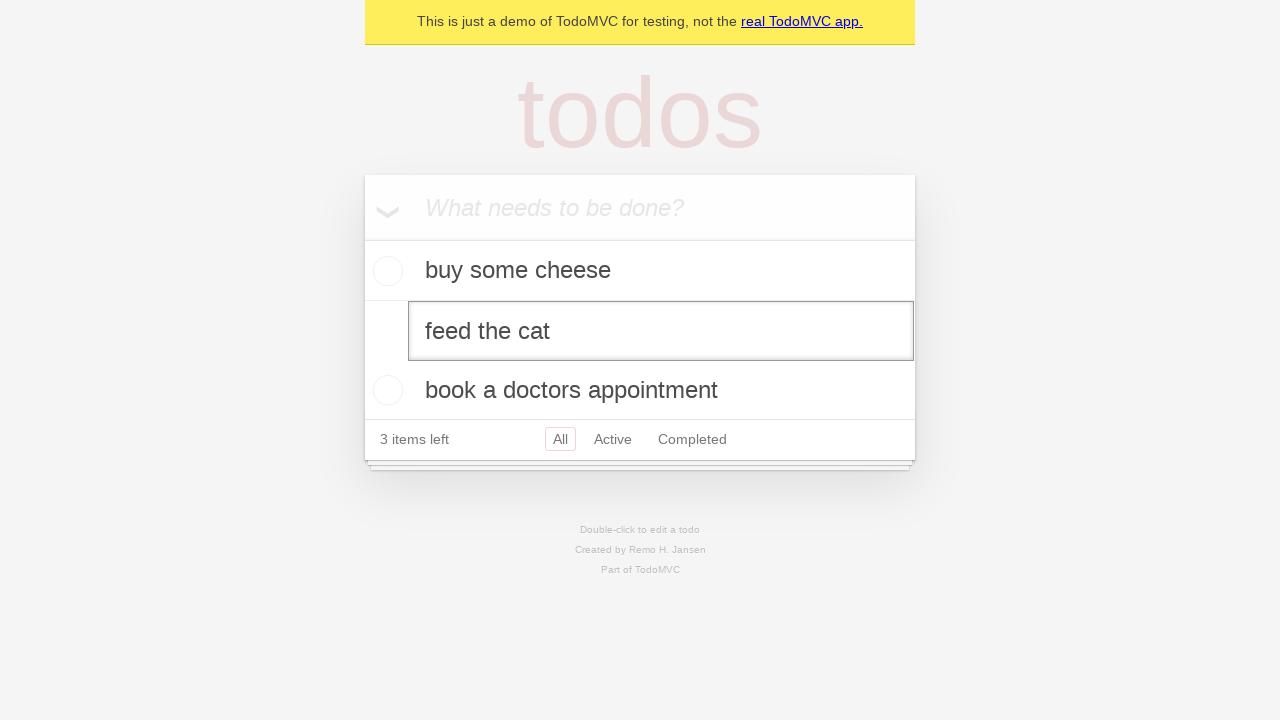

Cleared the text in the edit field on internal:testid=[data-testid="todo-item"s] >> nth=1 >> internal:role=textbox[nam
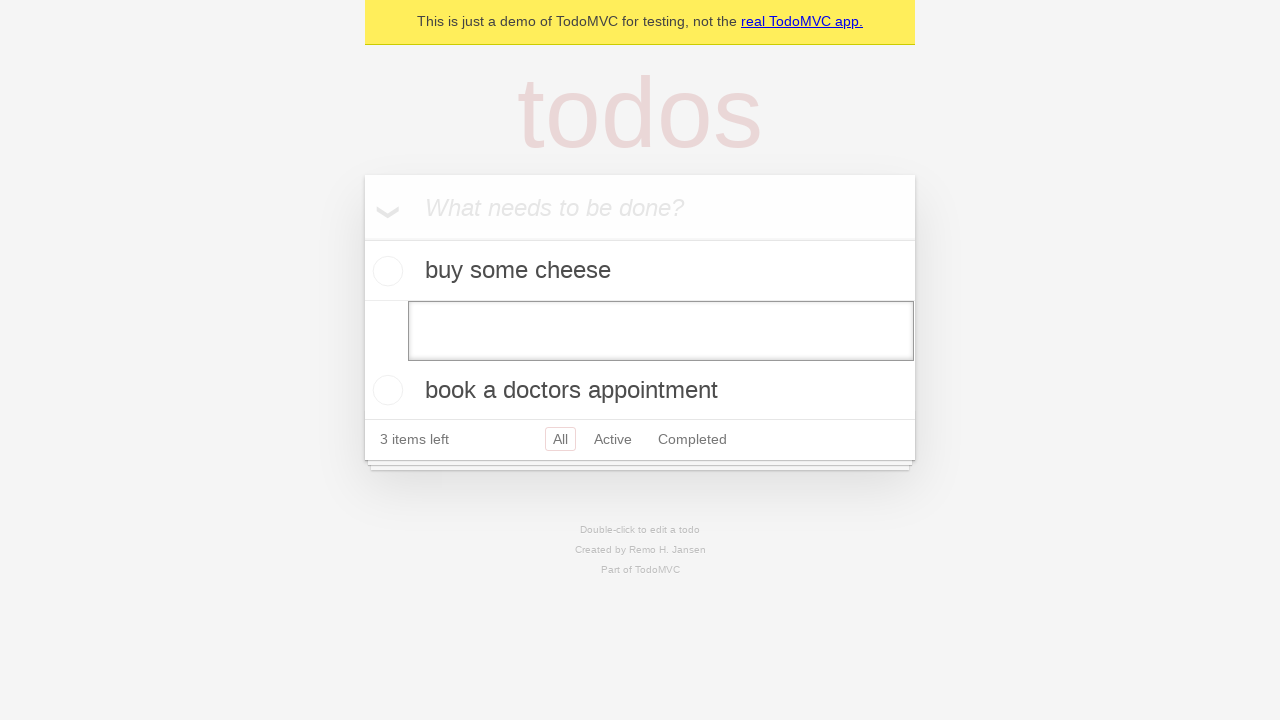

Pressed Enter to confirm removal of empty todo item on internal:testid=[data-testid="todo-item"s] >> nth=1 >> internal:role=textbox[nam
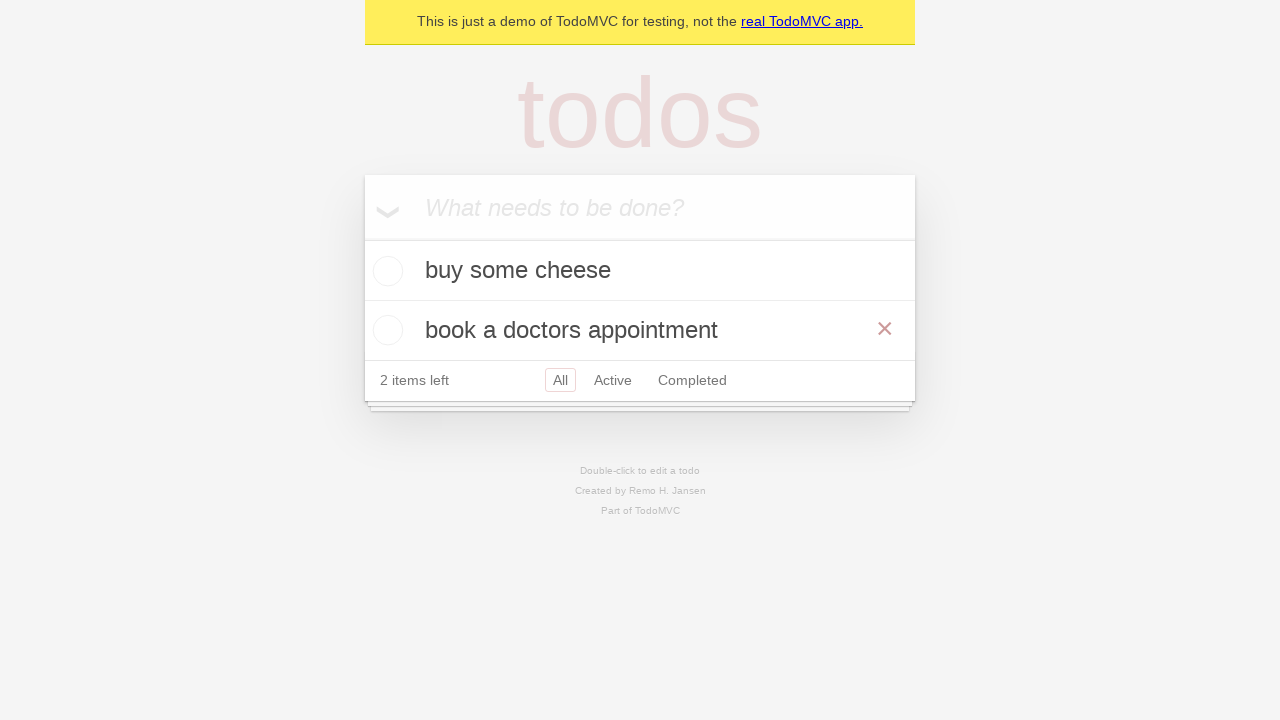

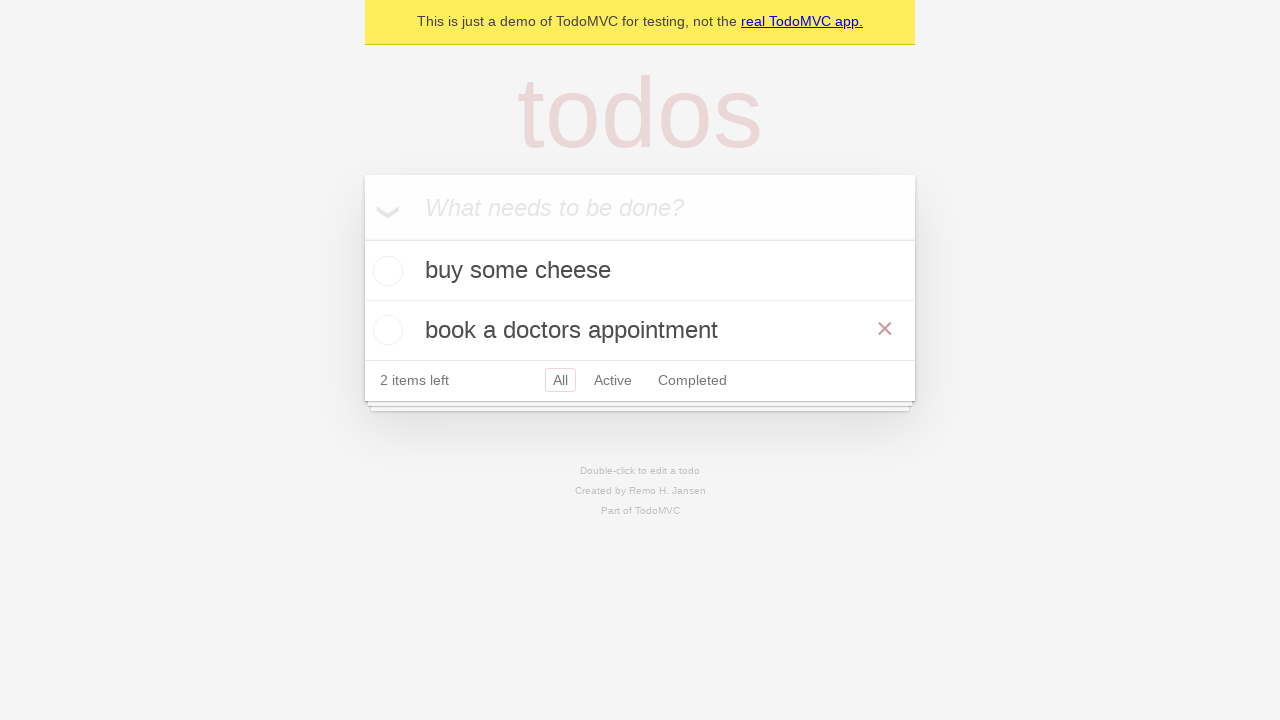